Tests form interaction by extracting a value from an image attribute, calculating a mathematical function, filling in the answer, selecting checkbox and radio button options, and submitting the form.

Starting URL: https://suninjuly.github.io/get_attribute.html

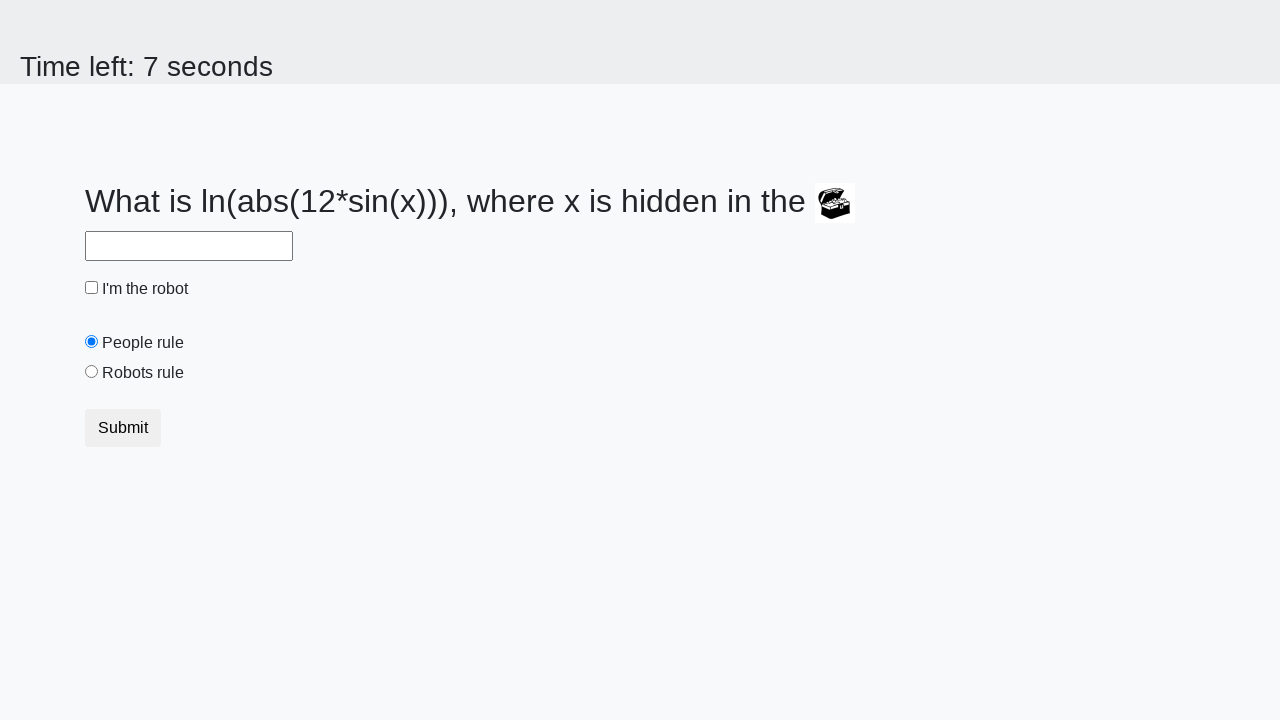

Located treasure chest image element
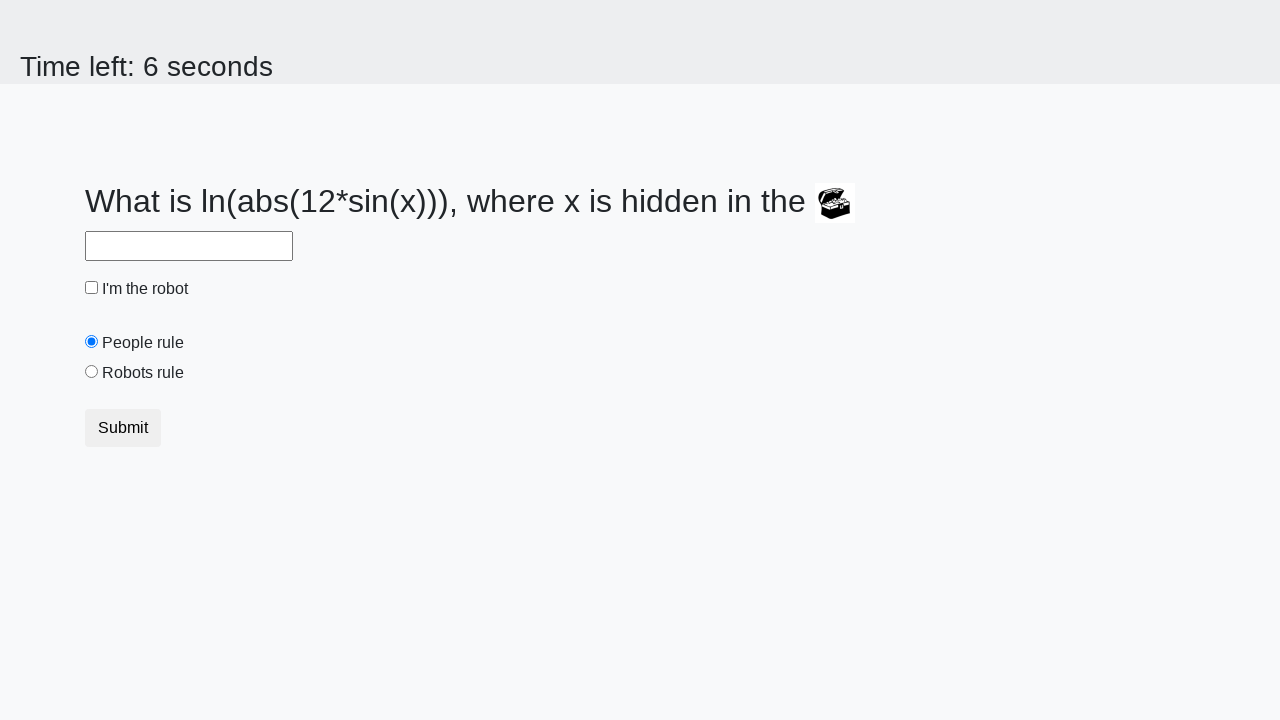

Extracted valuex attribute from treasure image: 569
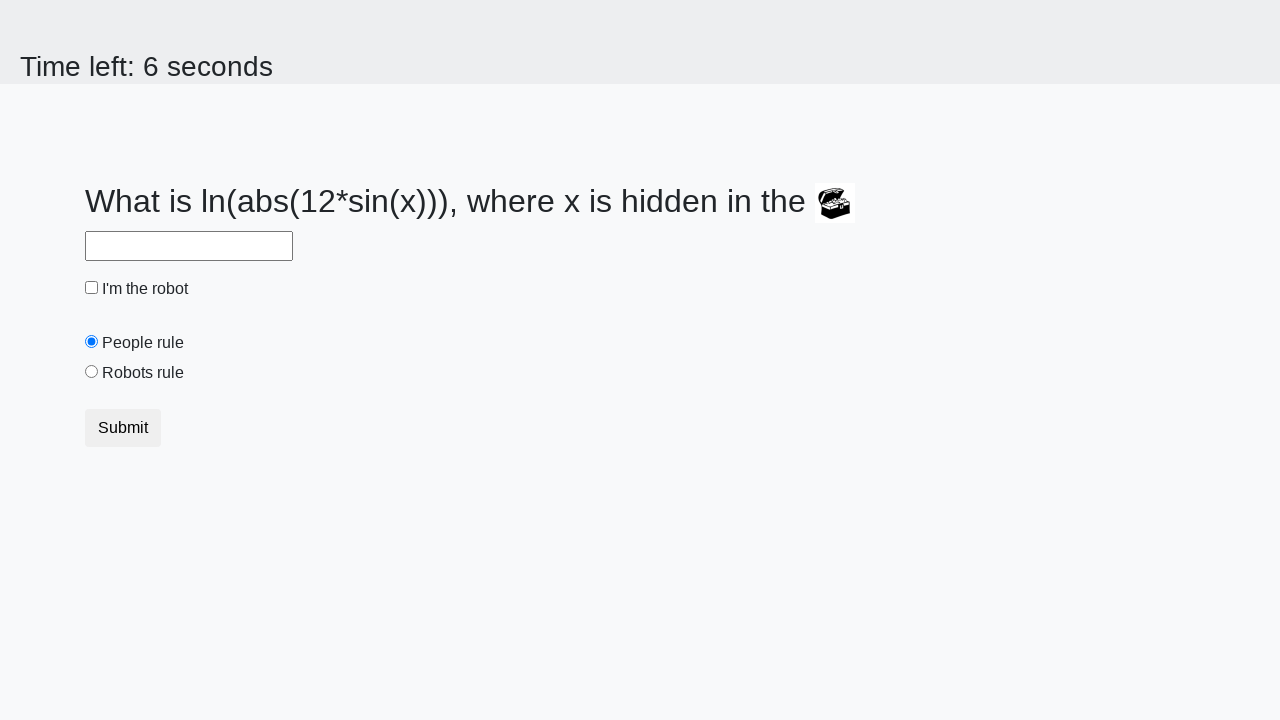

Calculated mathematical function: ln(|569|) * sin(569) = -2.304272065423773
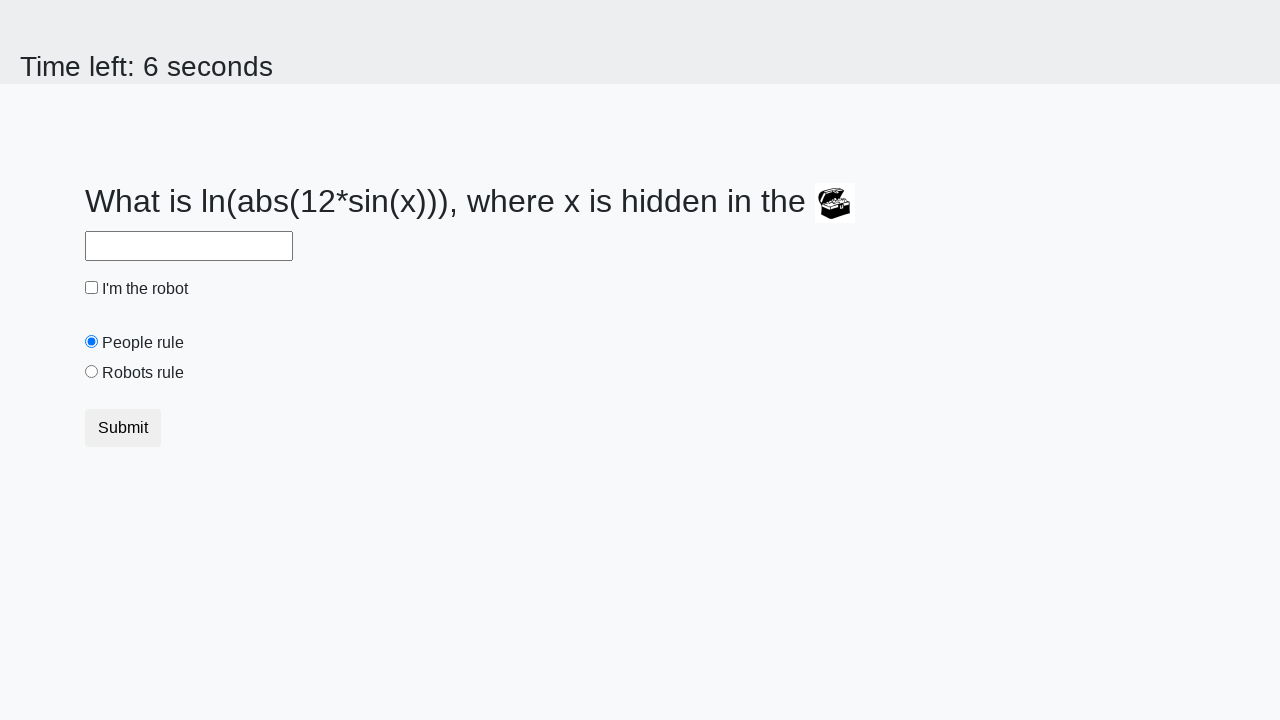

Filled answer field with calculated value: -2.304272065423773 on input#answer
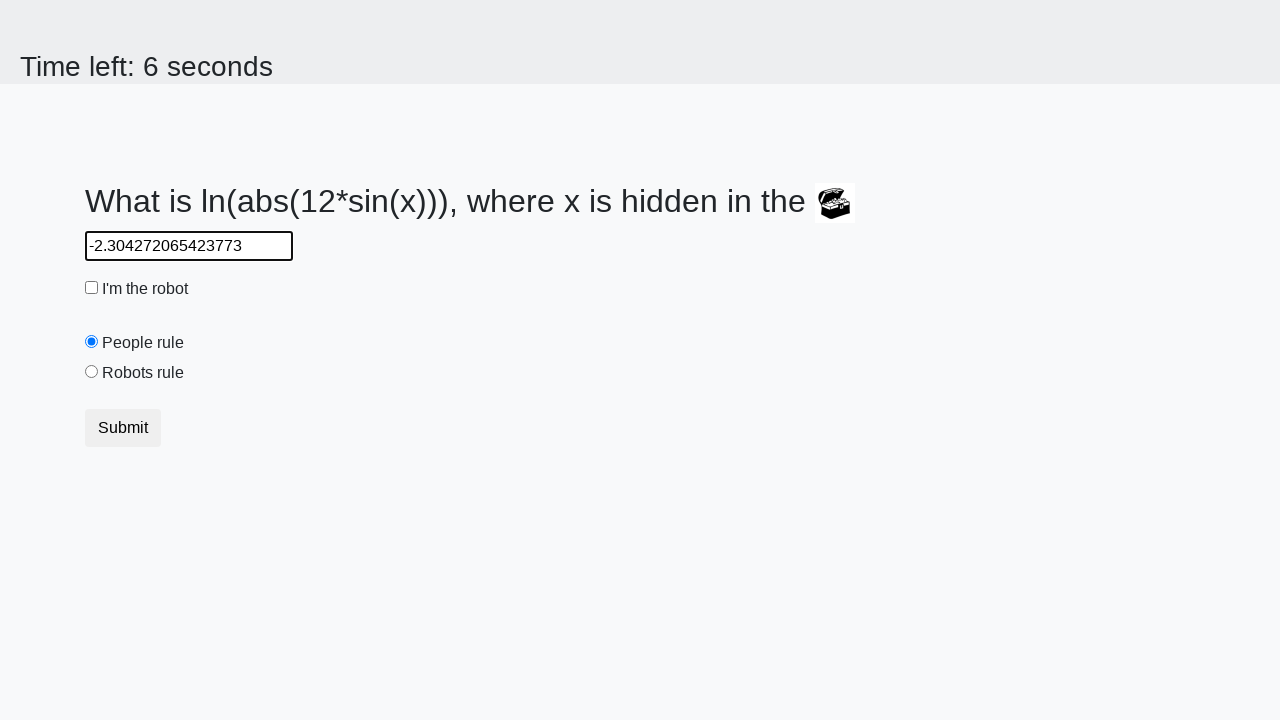

Checked the 'I'm the robot' checkbox at (92, 288) on input#robotCheckbox
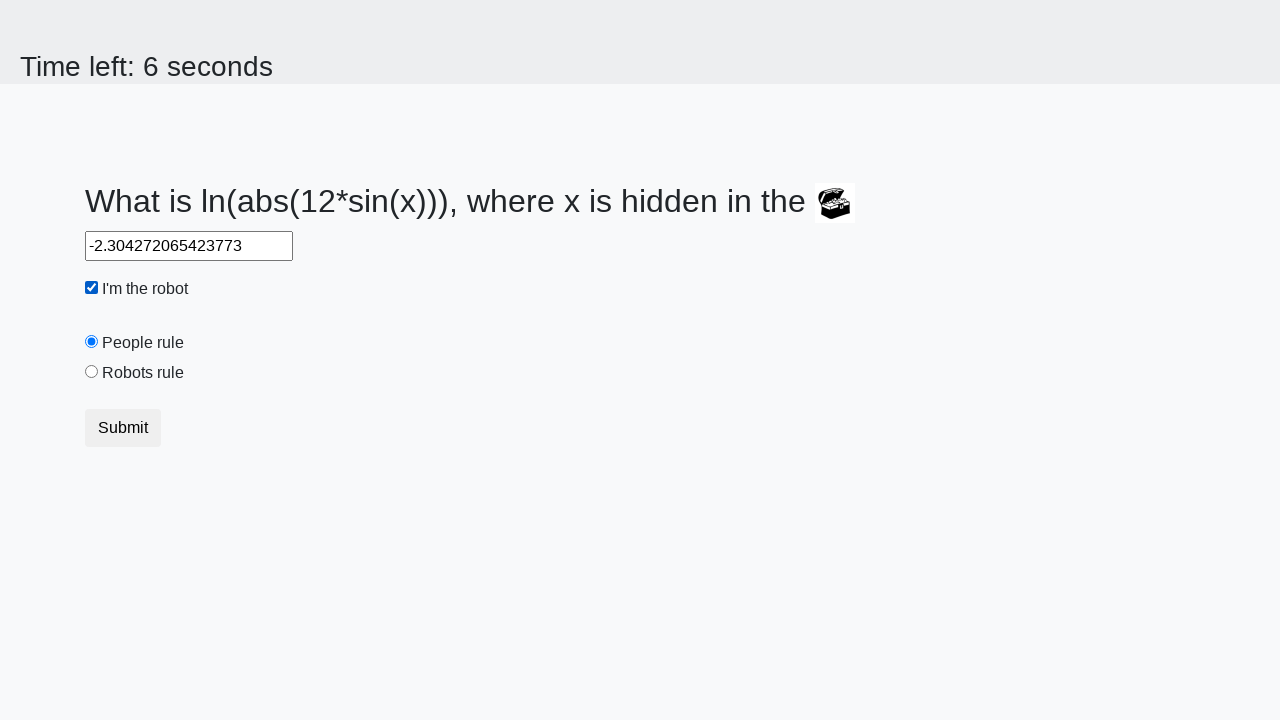

Selected the 'Robots rule!' radio button at (92, 372) on input#robotsRule
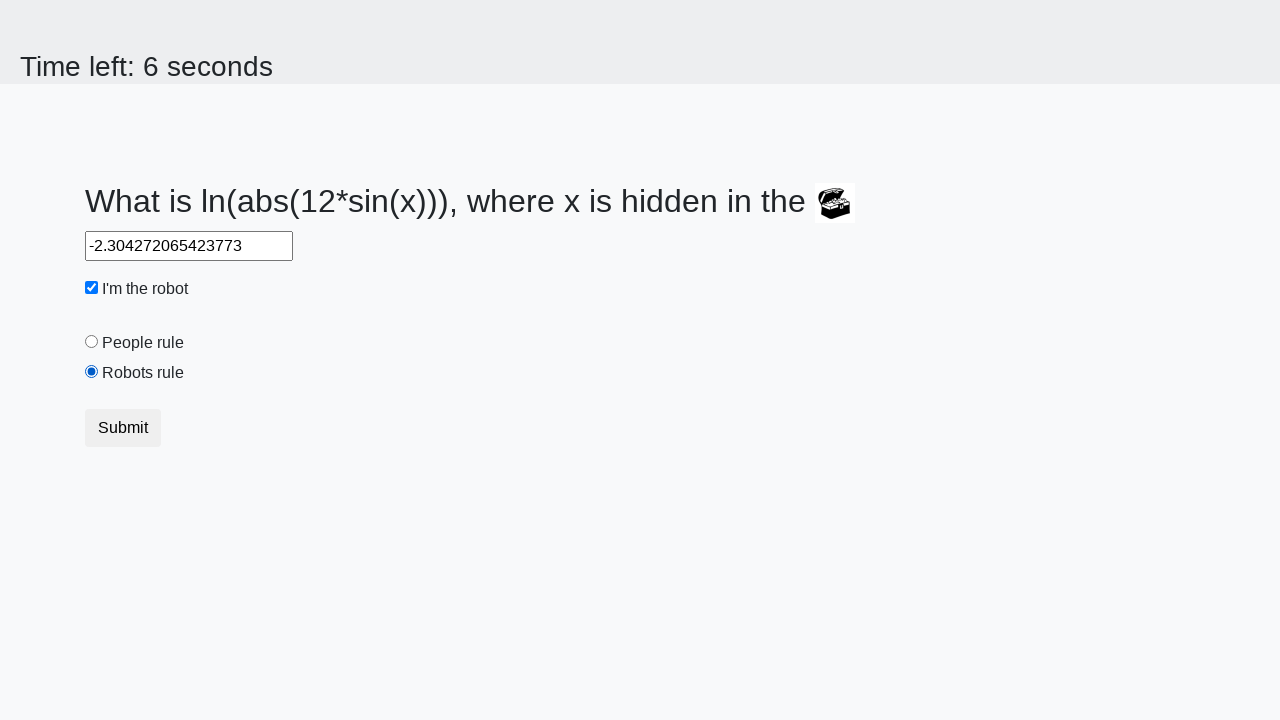

Clicked the Submit button to submit the form at (123, 428) on button[type='submit']
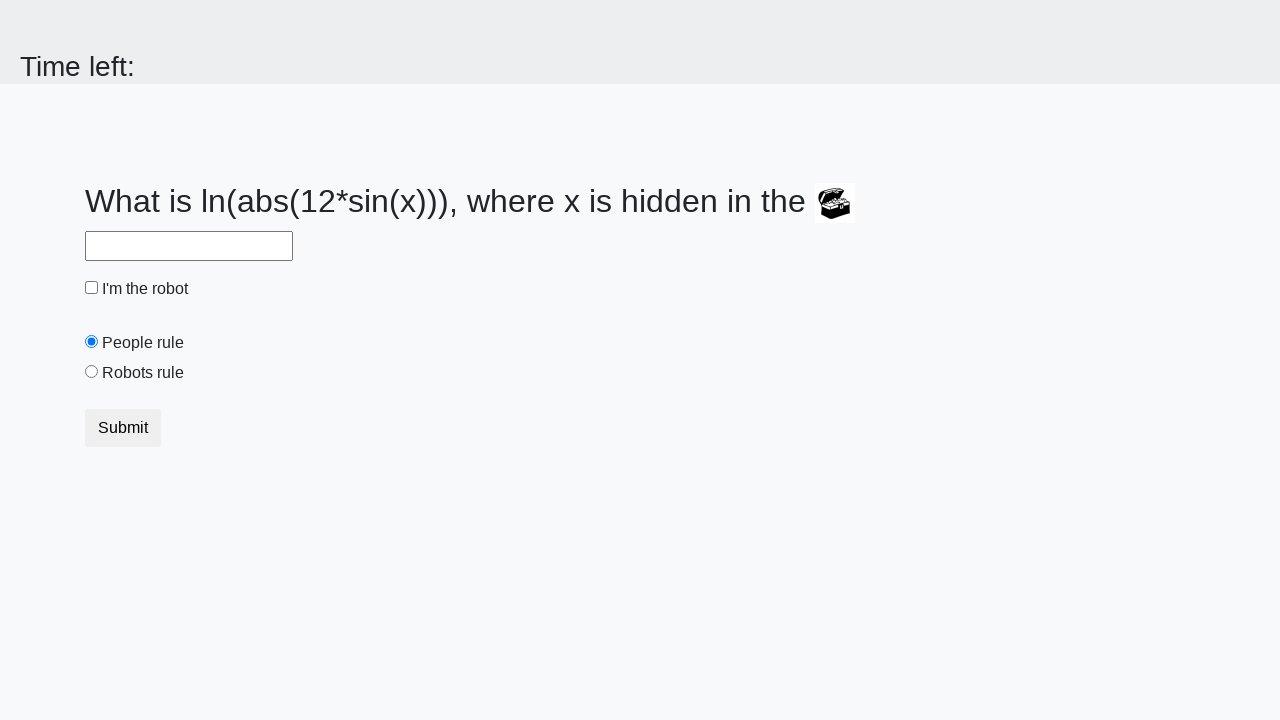

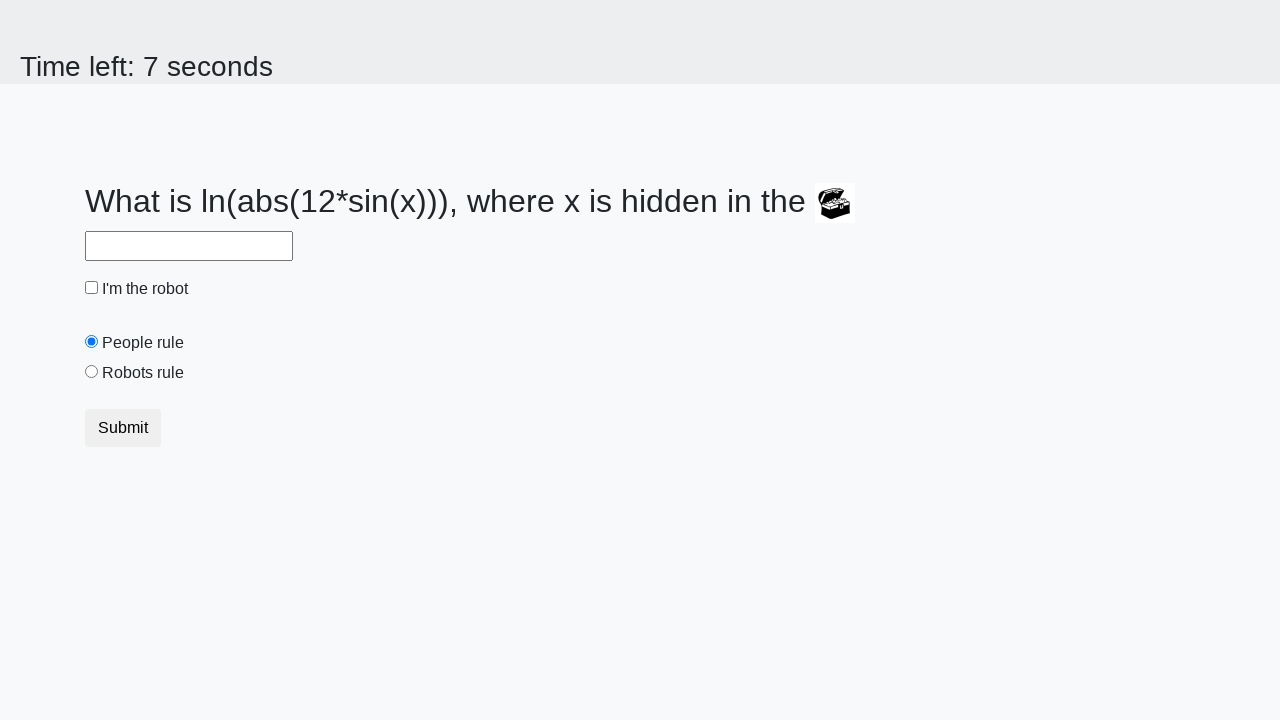